Tests nested frame handling by switching to a frame within a frame and clicking a button inside the nested frame

Starting URL: https://www.leafground.com/frame.xhtml

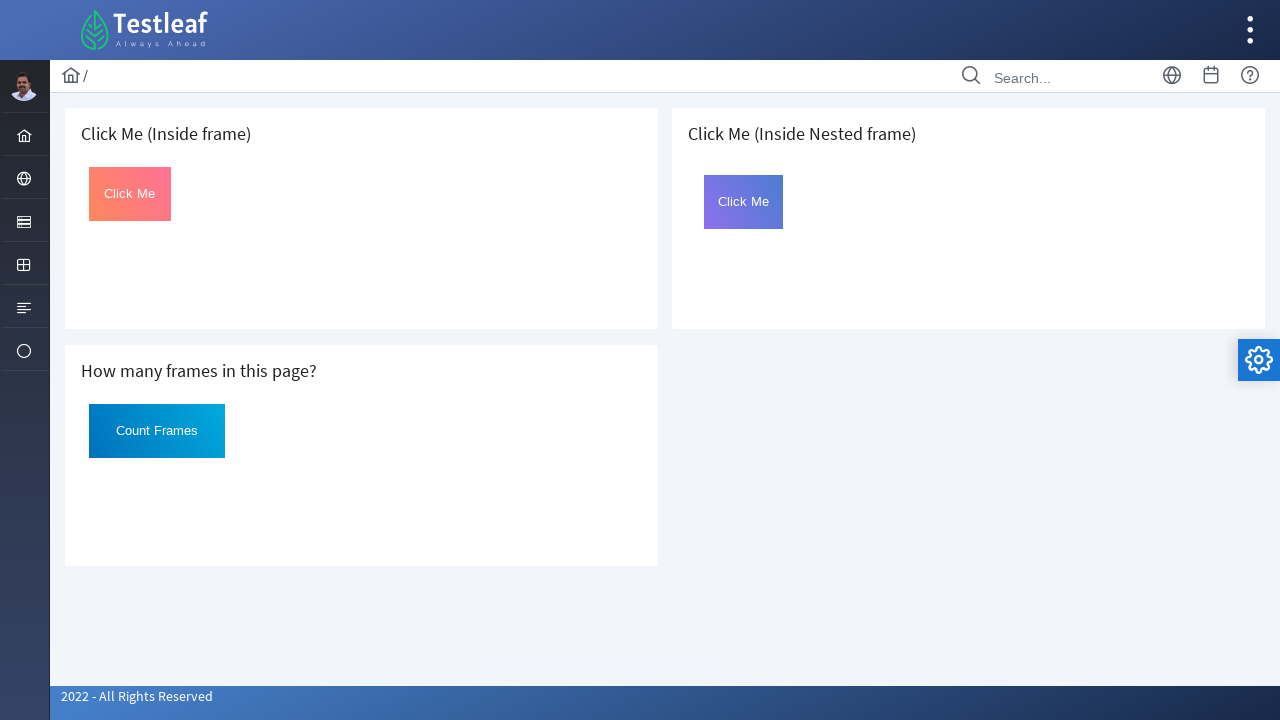

Retrieved all frames on the page
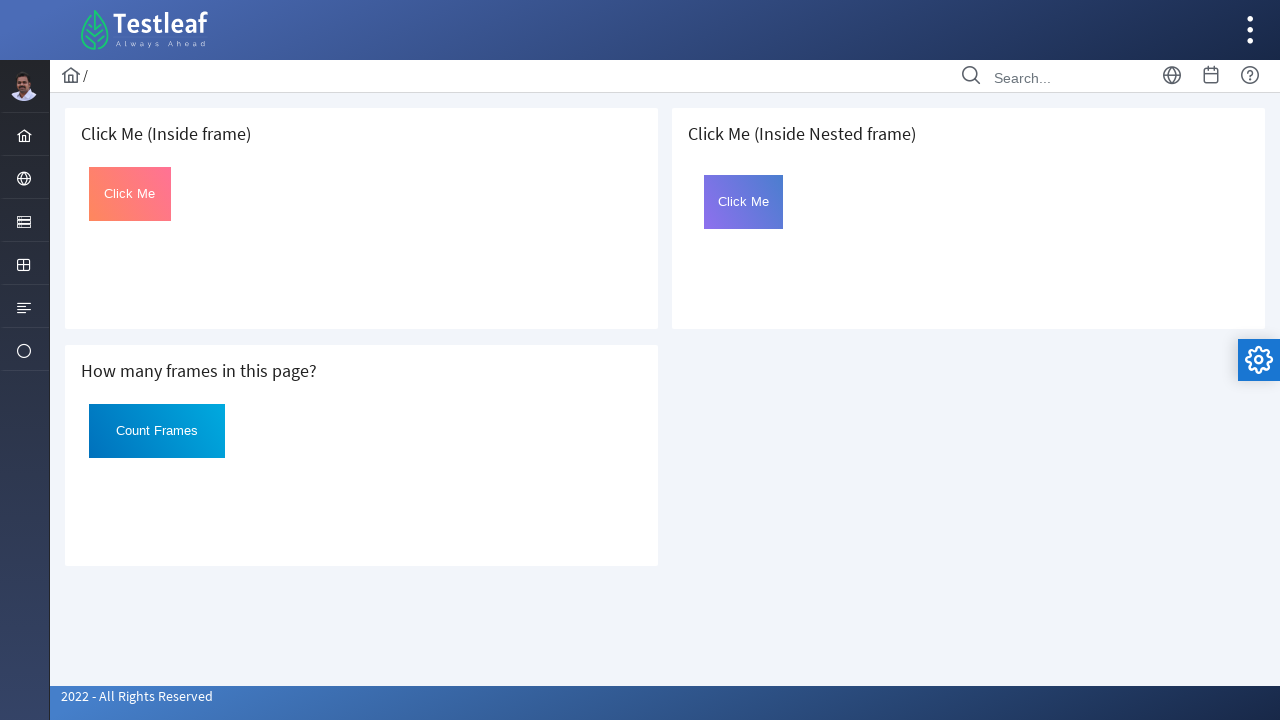

Selected the fourth frame (or last frame if fewer available)
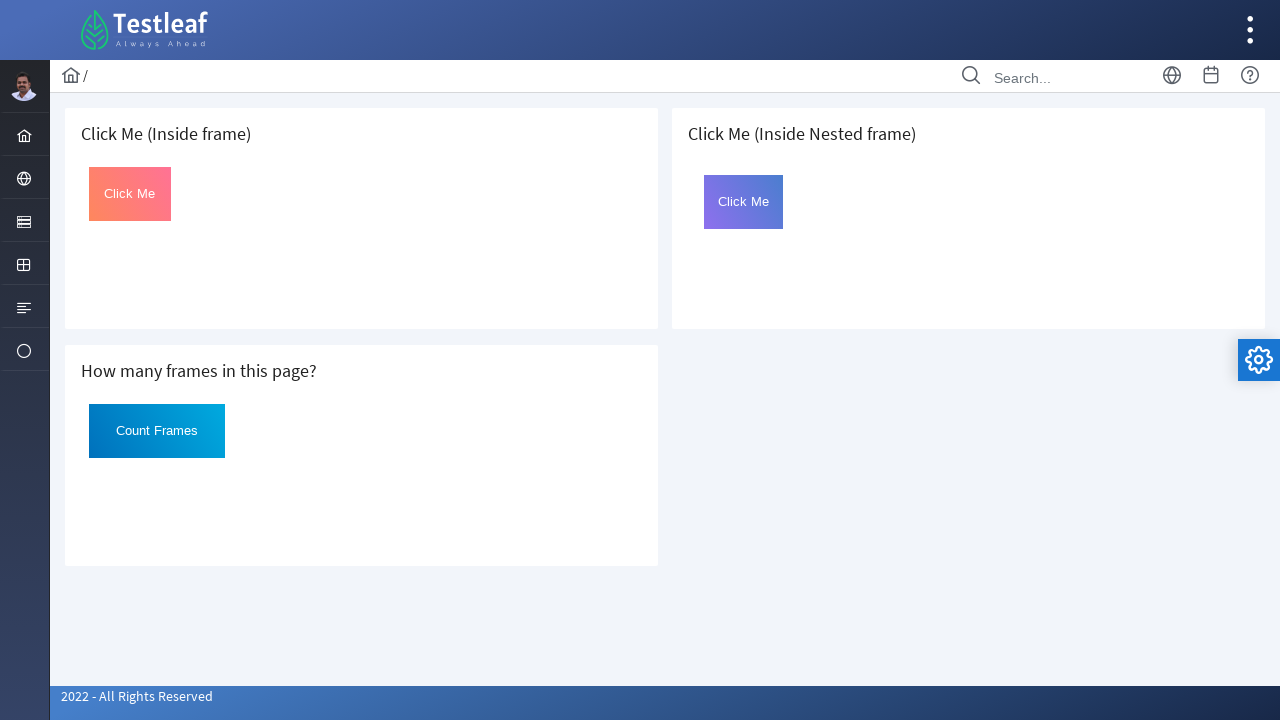

Located nested frame named 'frame2' within the selected frame
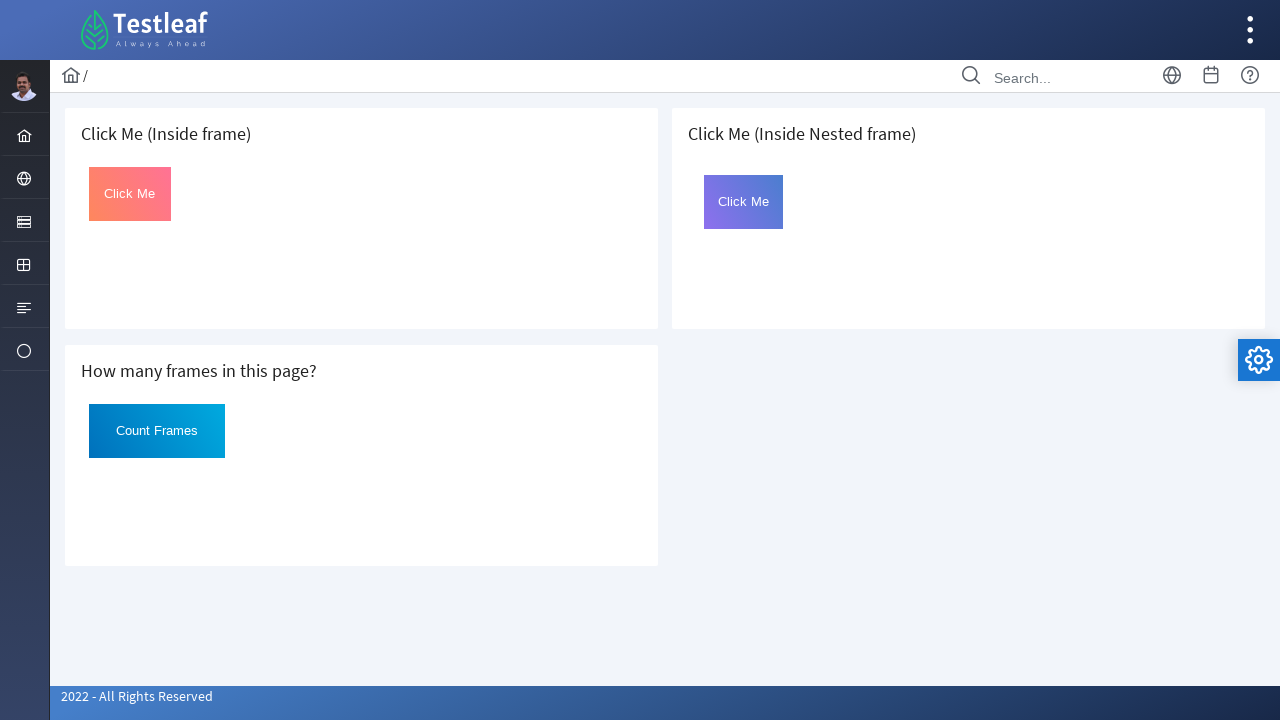

Clicked the button with id 'Click' inside the nested frame at (744, 202) on #Click
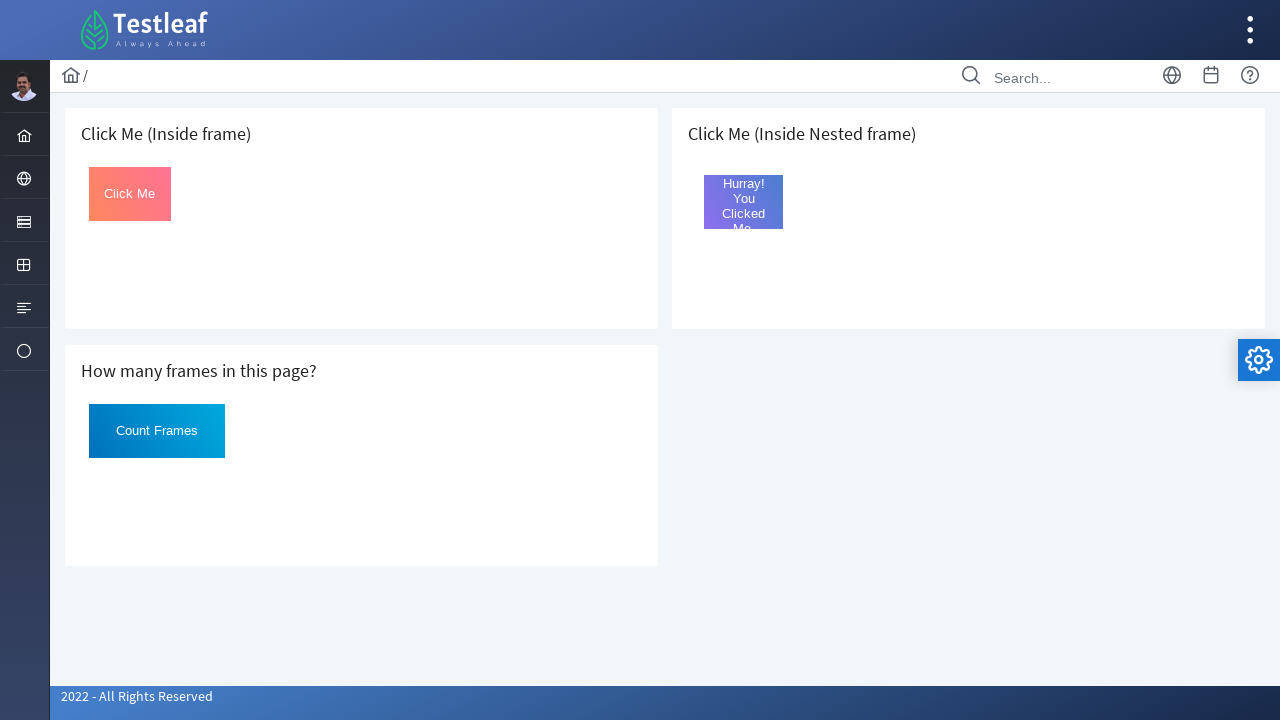

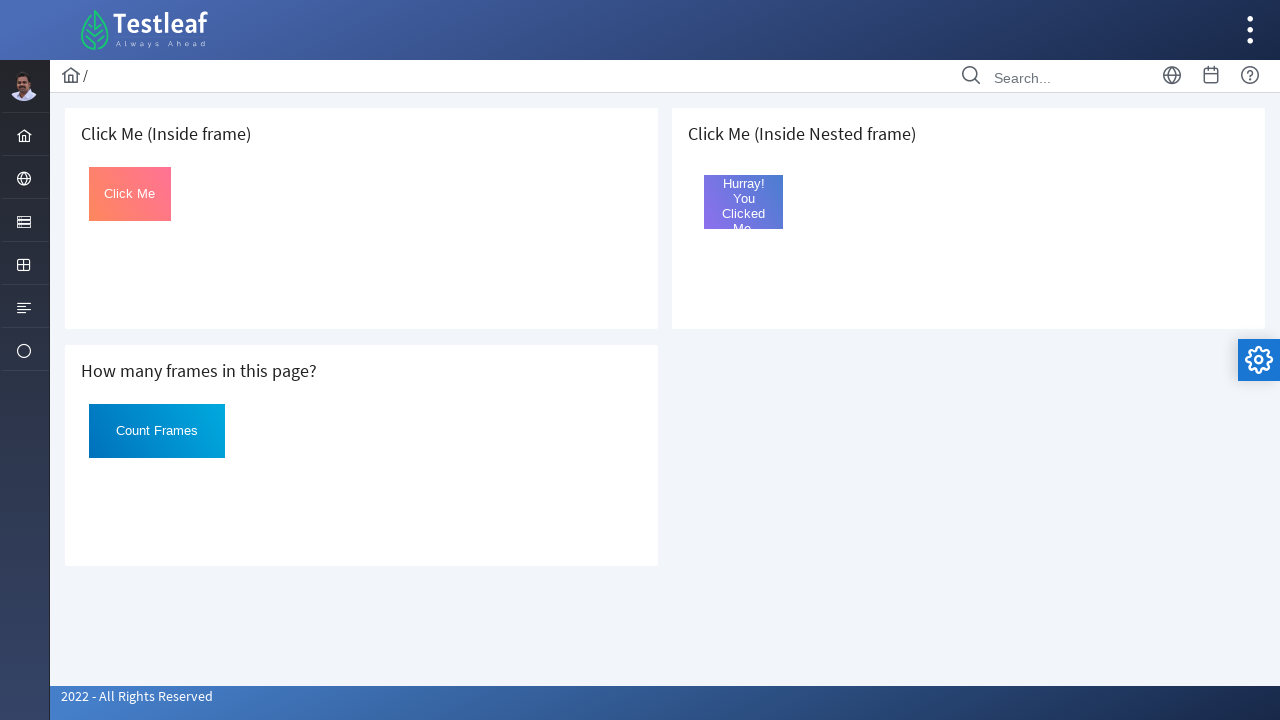